Navigates to Supabets homepage and verifies that elements with class 'plr_1' are present on the page

Starting URL: https://supabets.com/

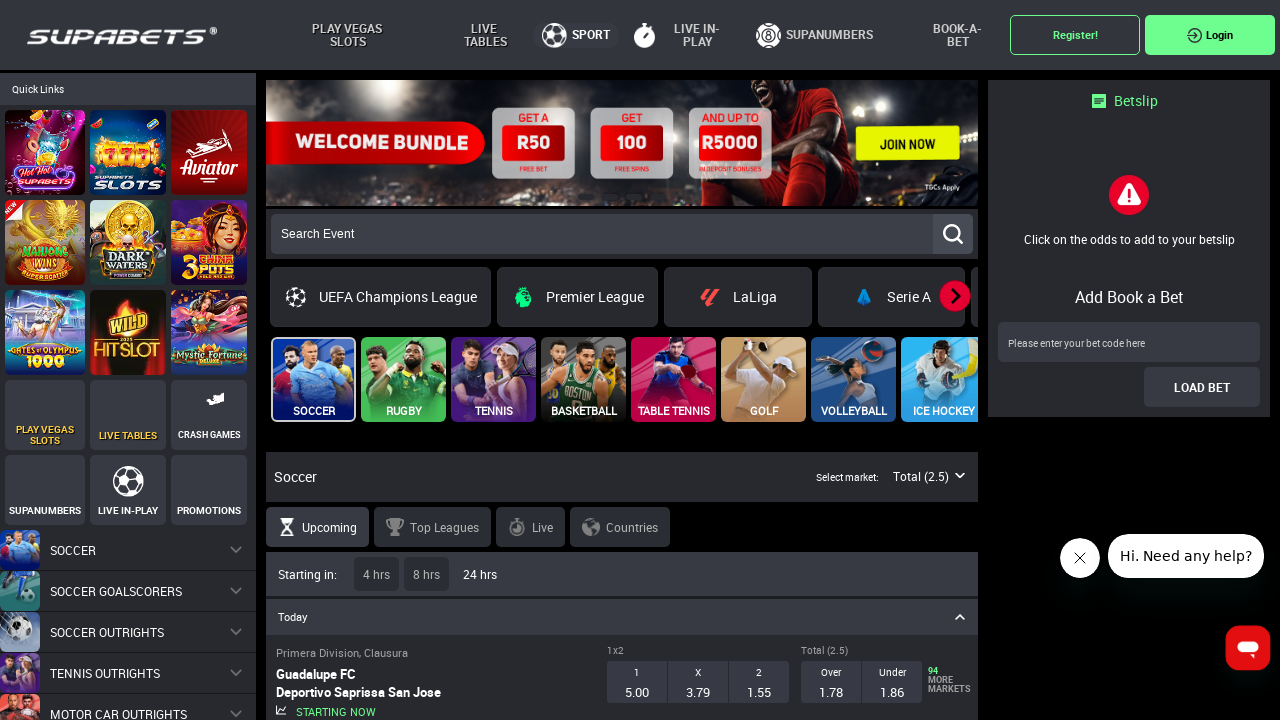

Navigated to Supabets homepage
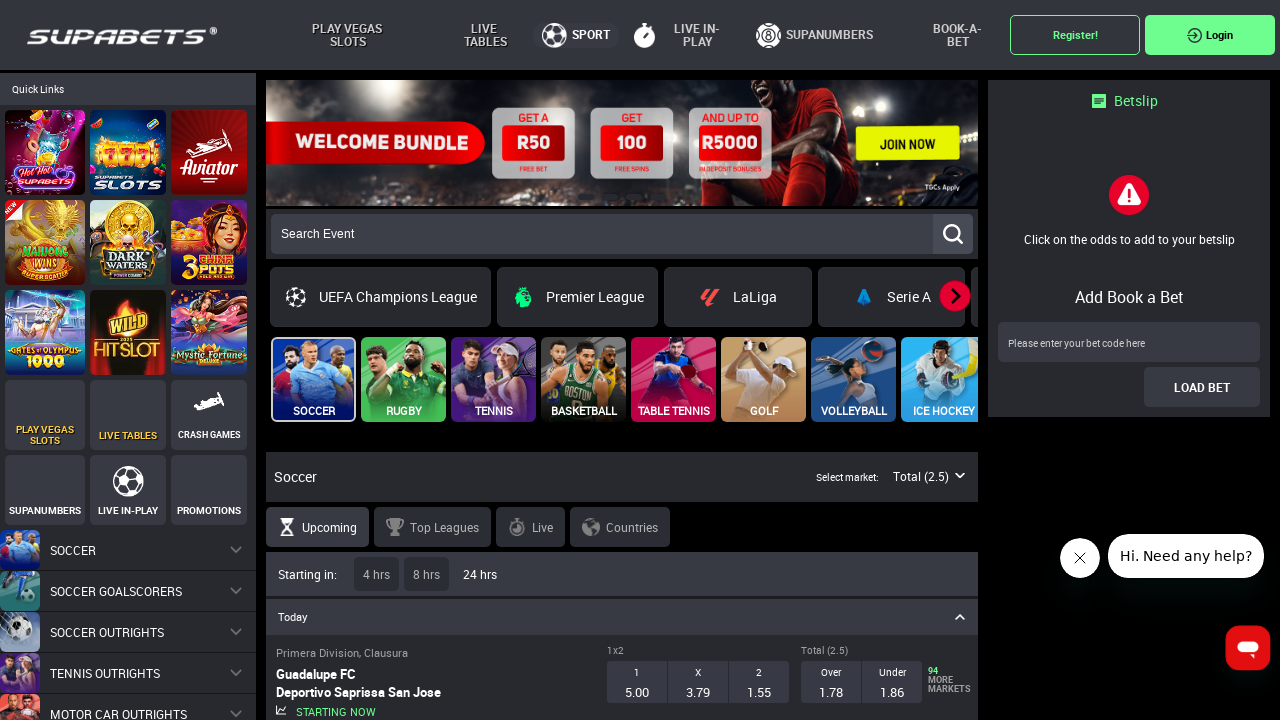

Waited for .plr_1 elements to load on the page
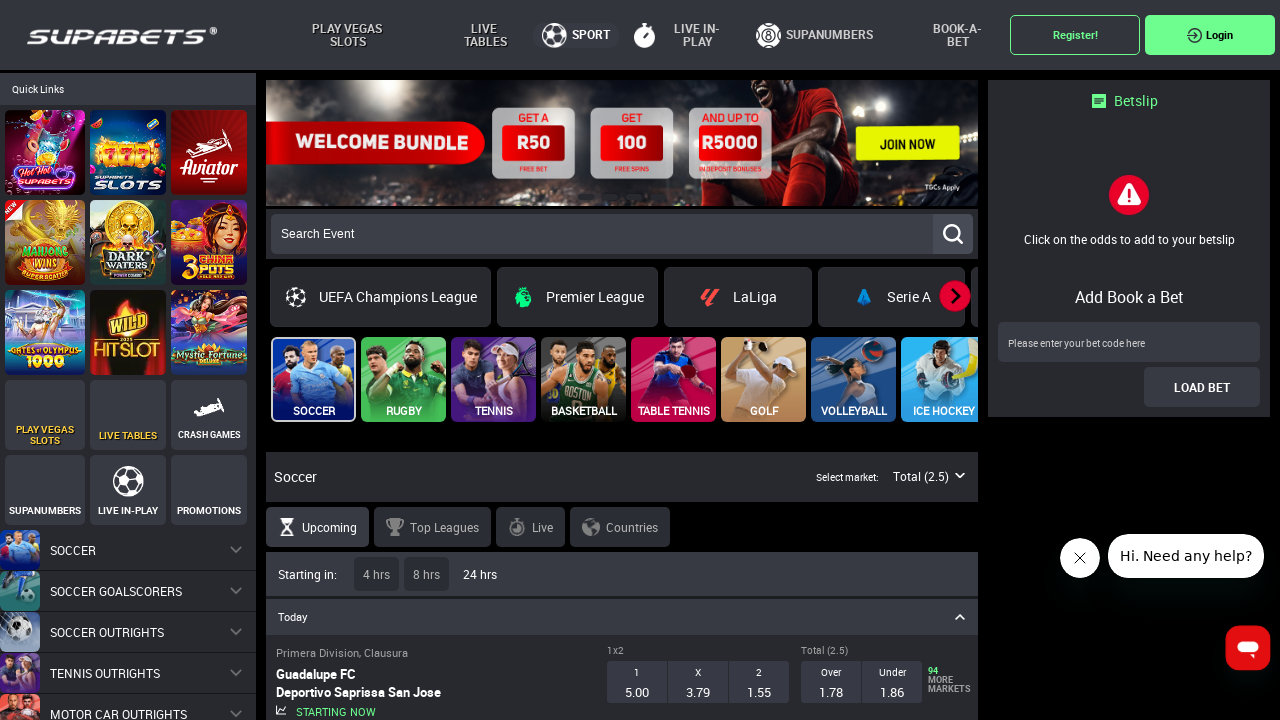

Retrieved all .plr_1 elements from the page
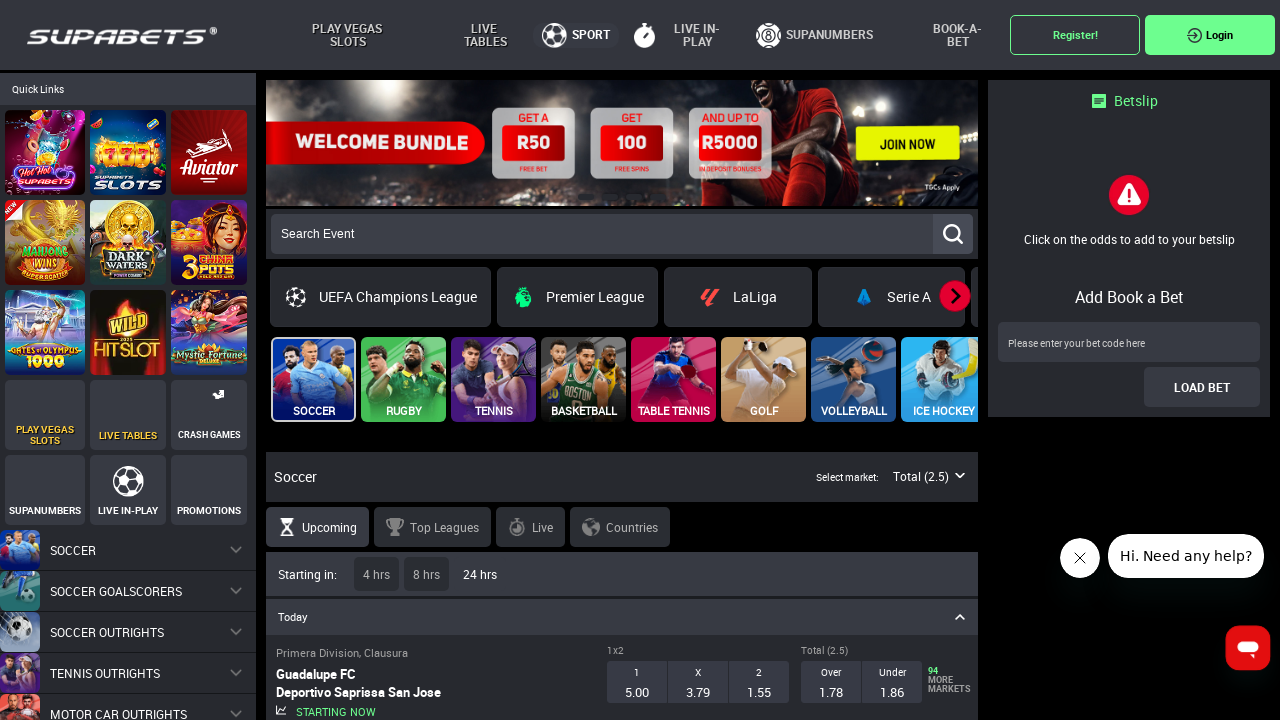

Verified that at least 4 .plr_1 elements are present (found 25)
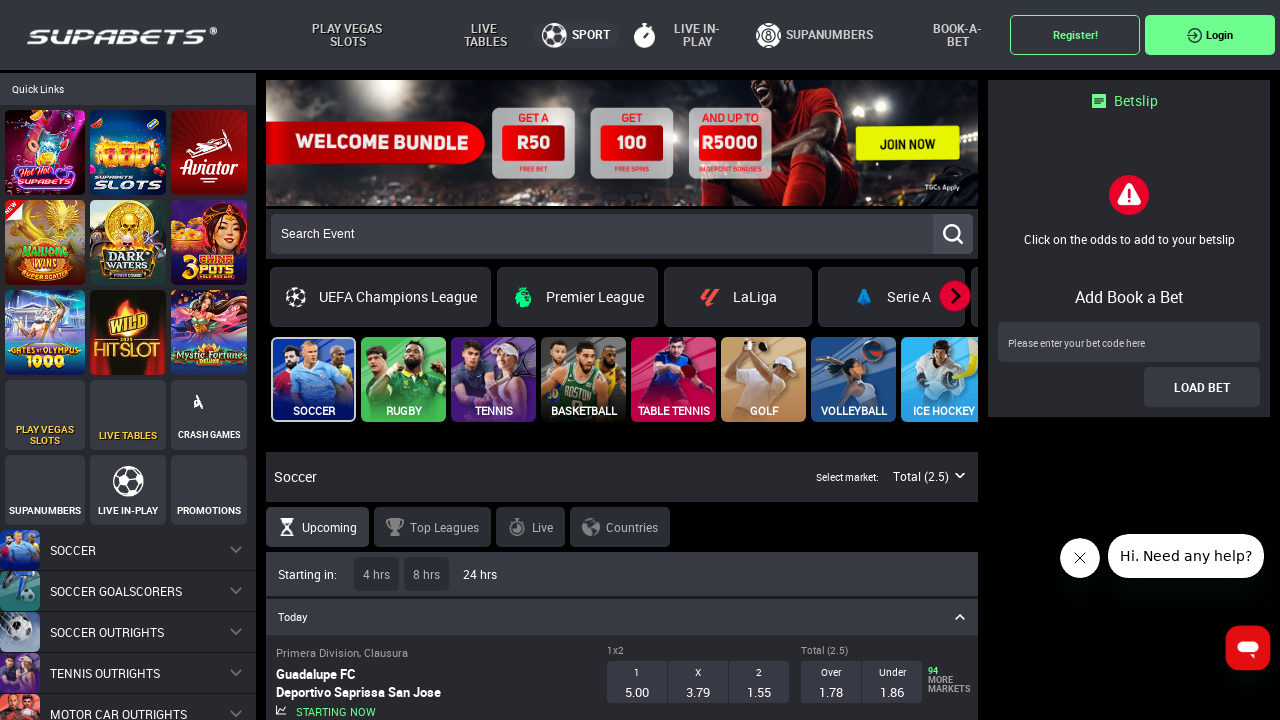

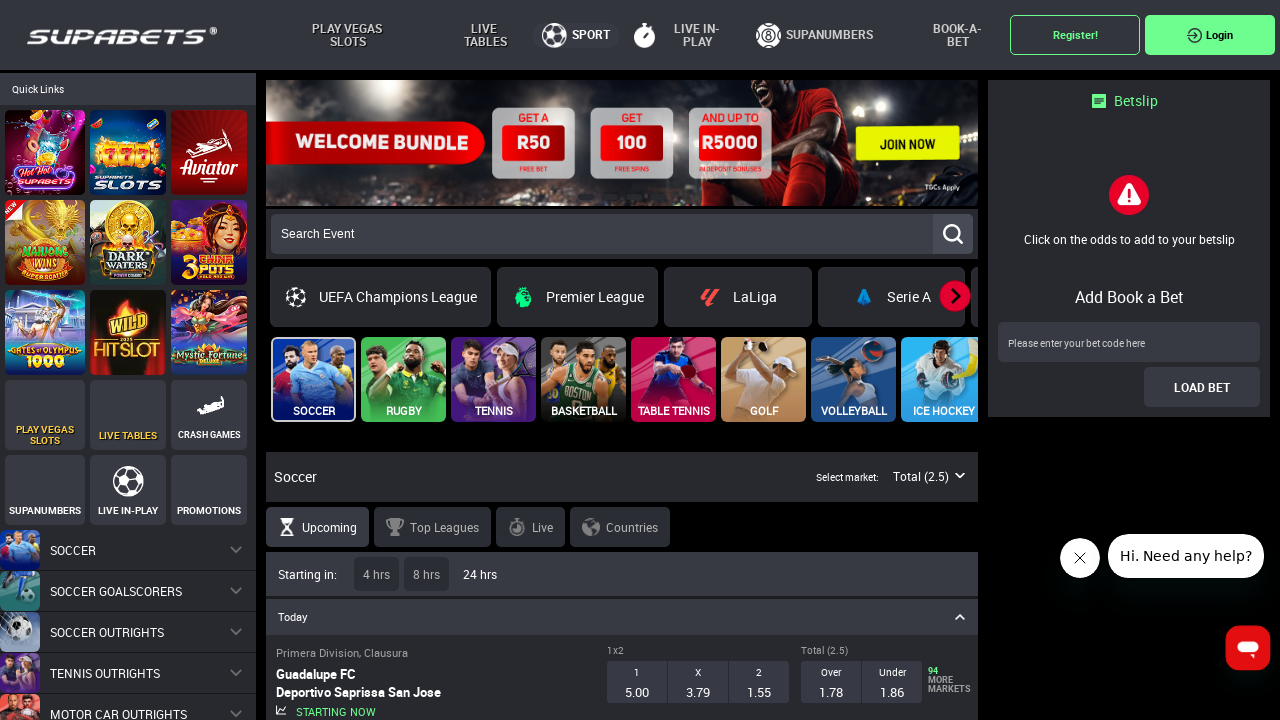